Tests dropdown selection functionality by selecting currency options using different methods (by index, by visible text, and by value)

Starting URL: https://rahulshettyacademy.com/dropdownsPractise/

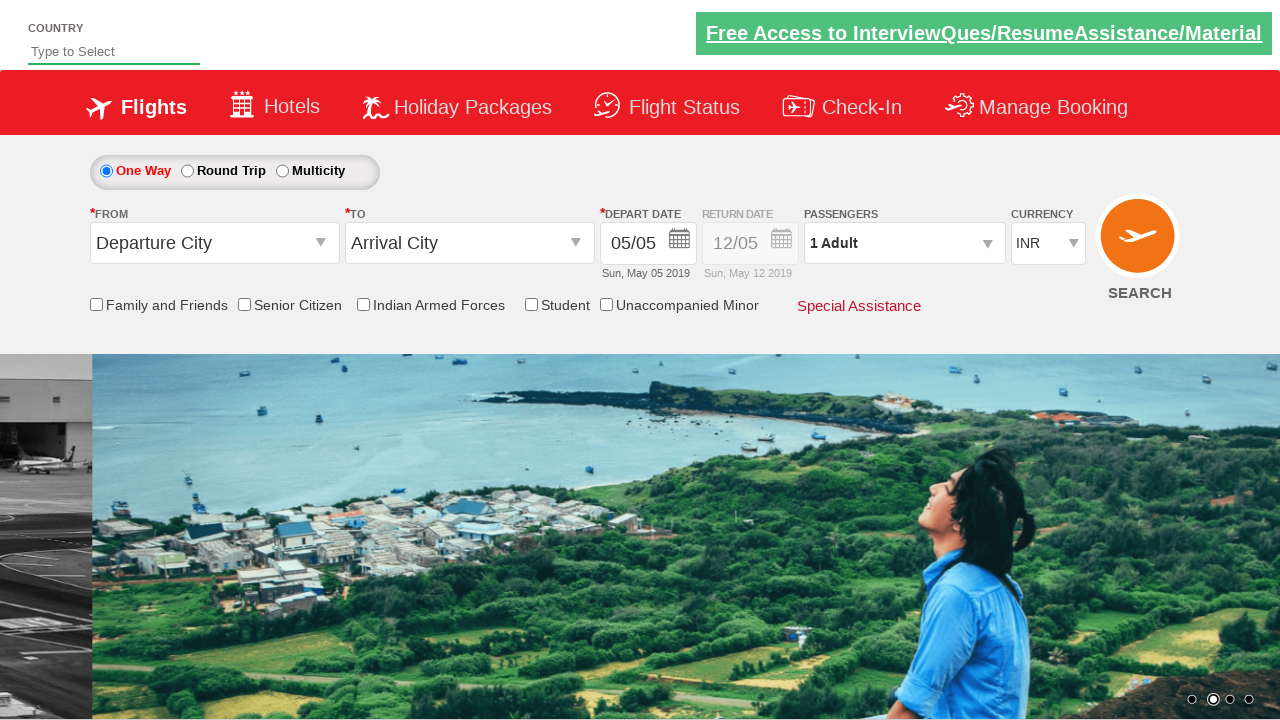

Located currency dropdown element
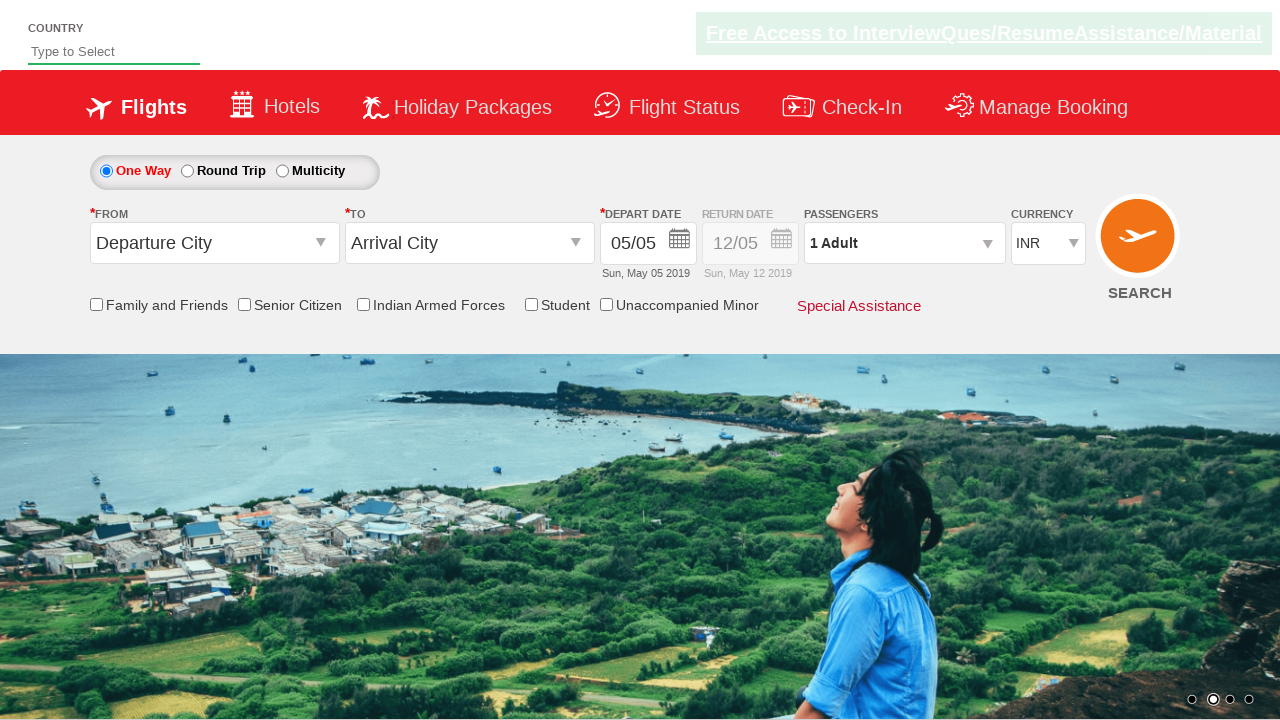

Selected currency dropdown option by index 3 (4th option) on #ctl00_mainContent_DropDownListCurrency
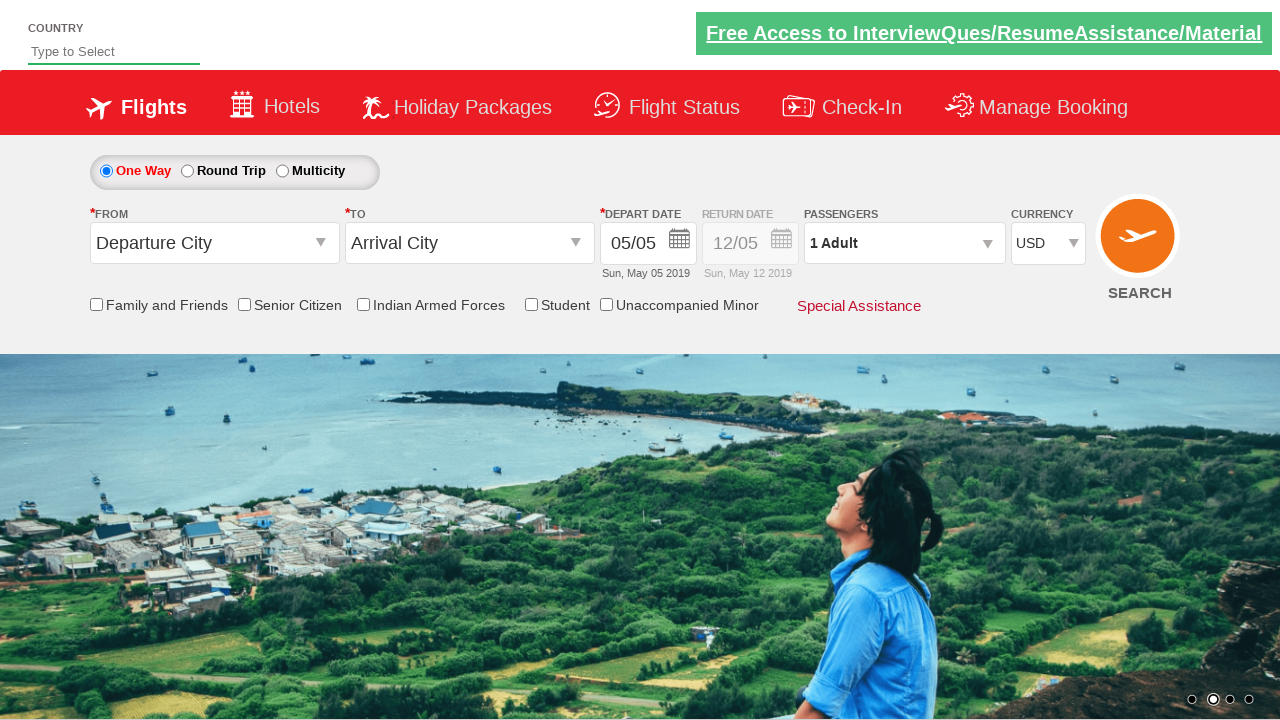

Selected currency dropdown option 'AED' by visible text on #ctl00_mainContent_DropDownListCurrency
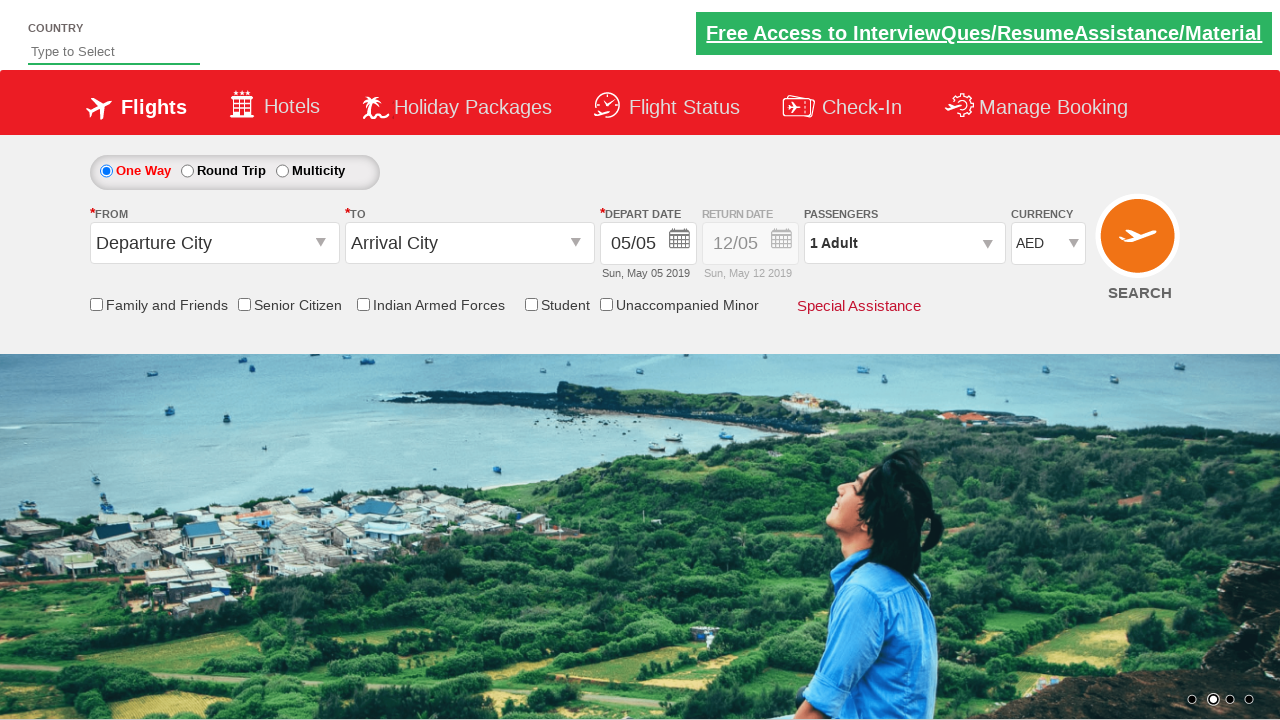

Selected currency dropdown option 'INR' by value on #ctl00_mainContent_DropDownListCurrency
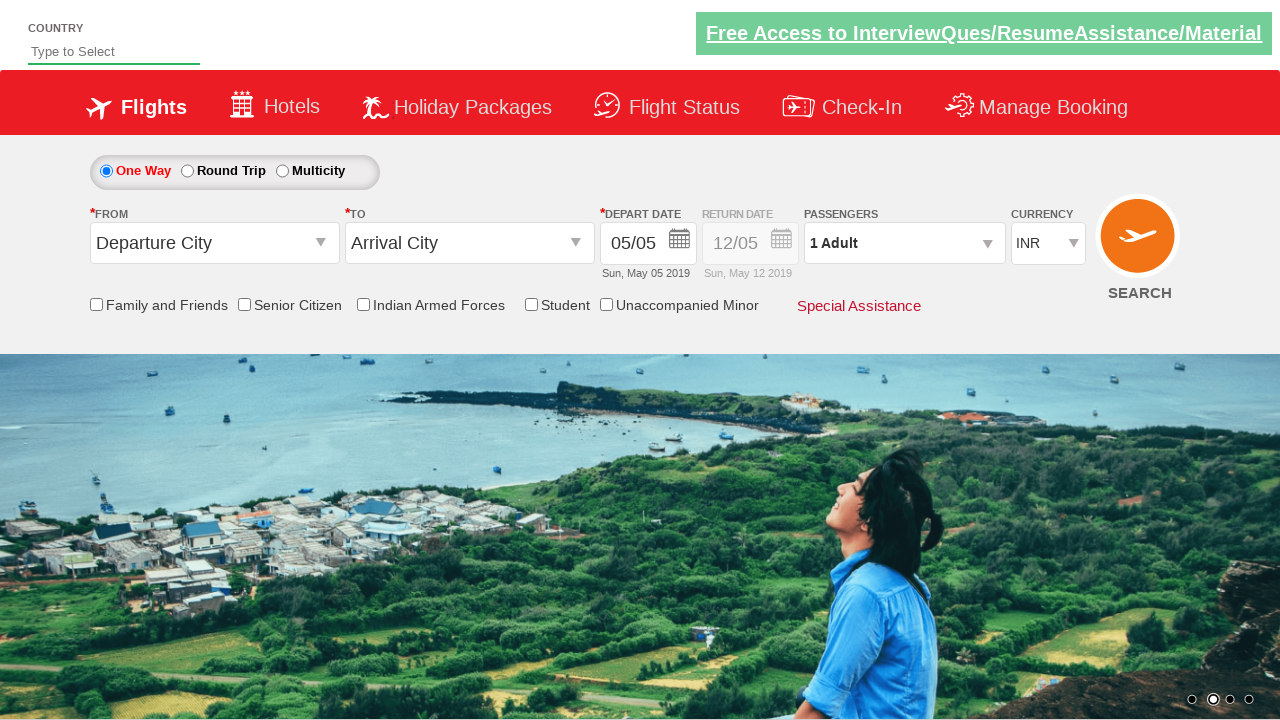

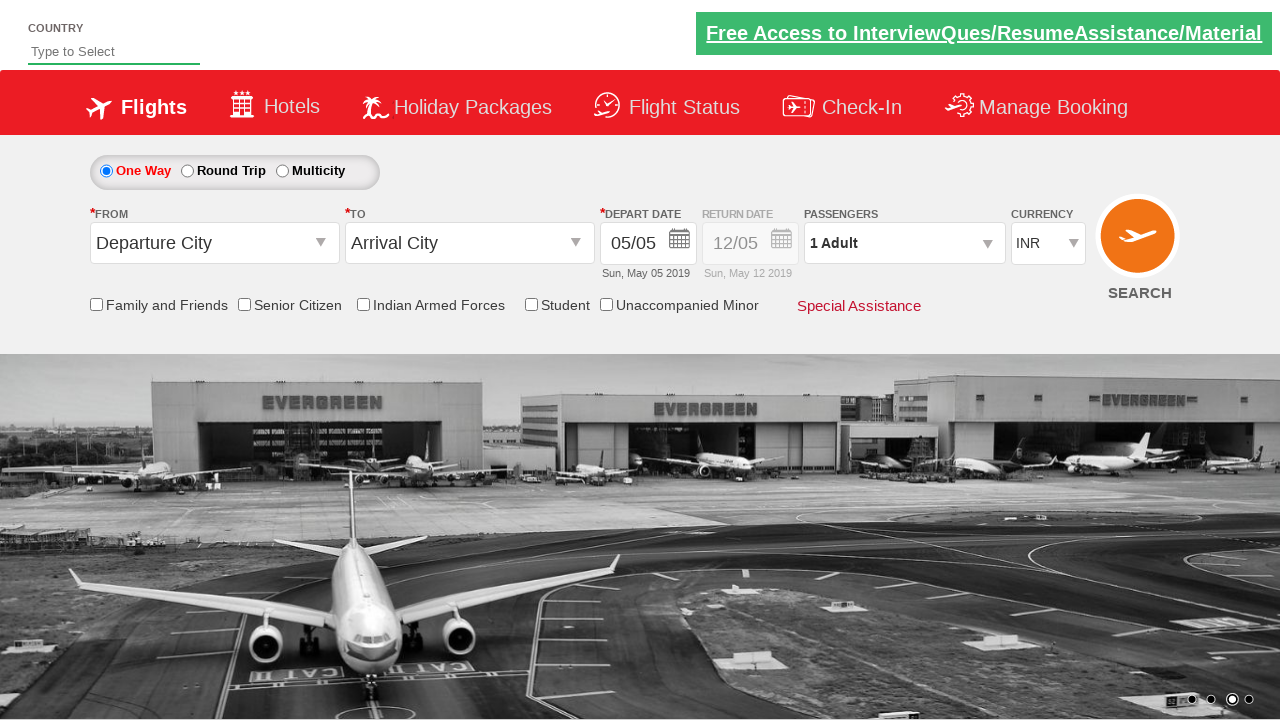